Tests login failure with incorrect username but correct password, verifying the credentials error message

Starting URL: https://saucedemo.com

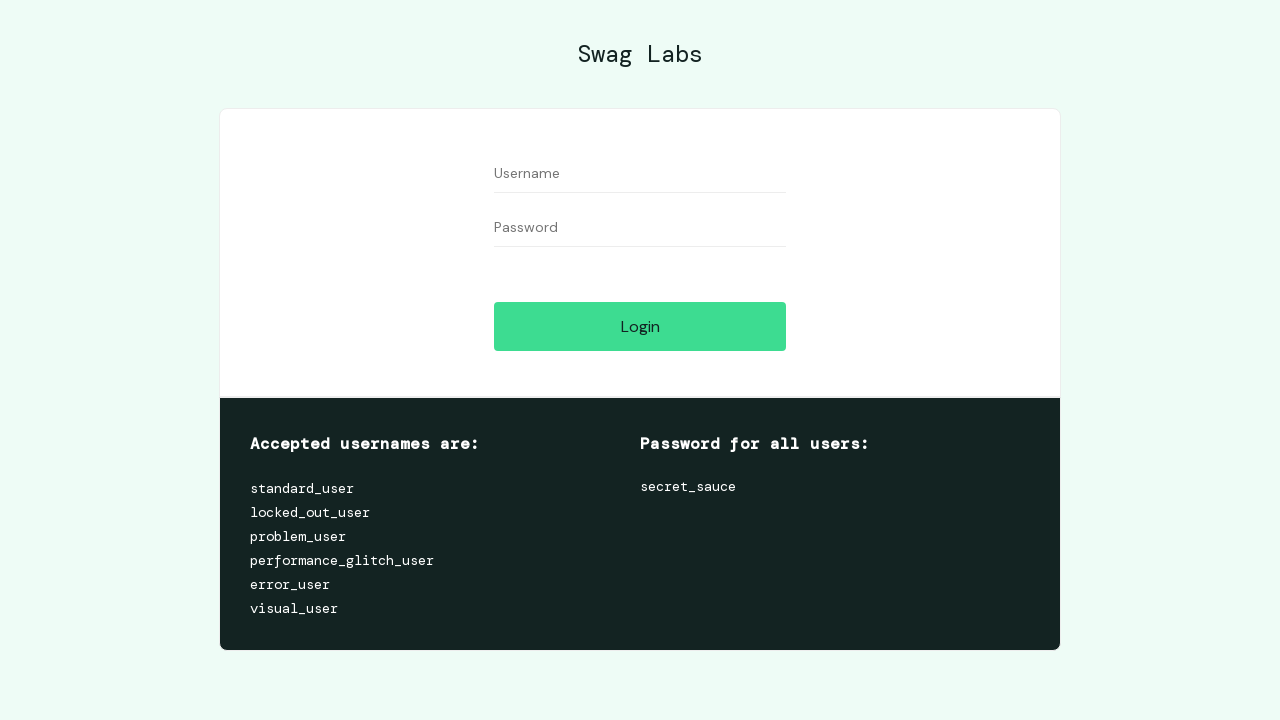

Filled username field with incorrect username 'erma' on #user-name
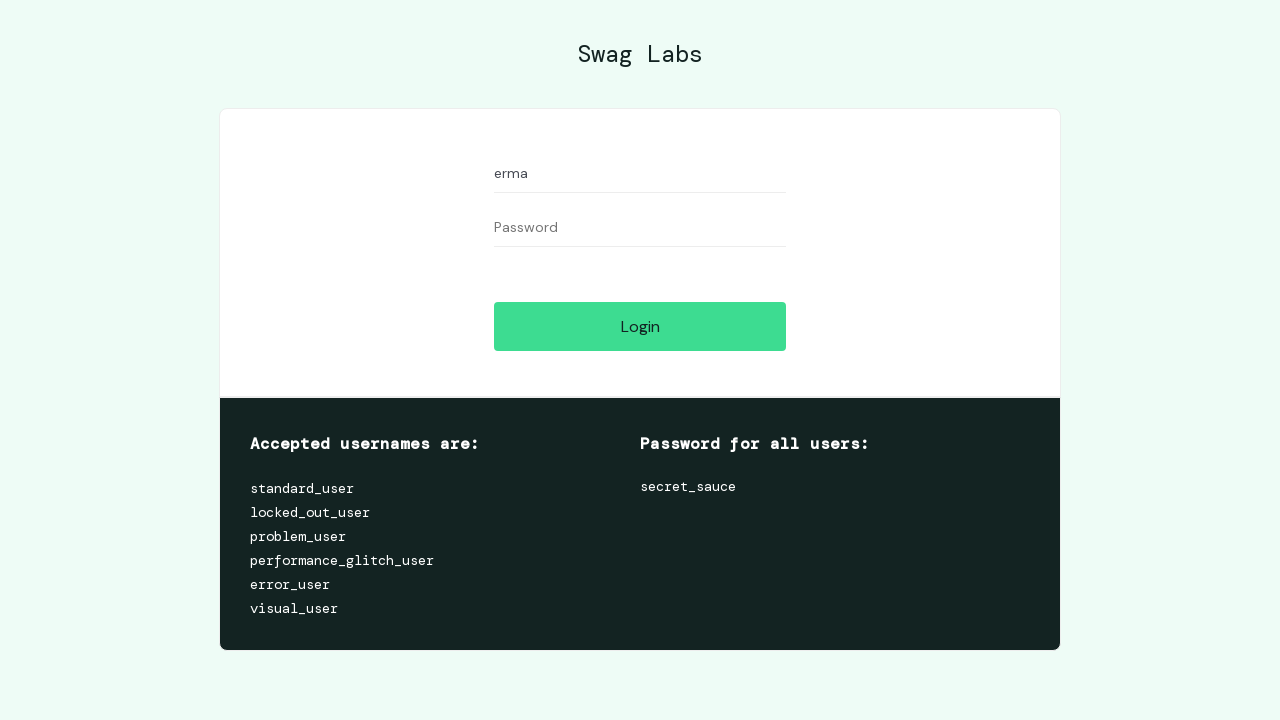

Filled password field with correct password 'secret_sauce' on input#password
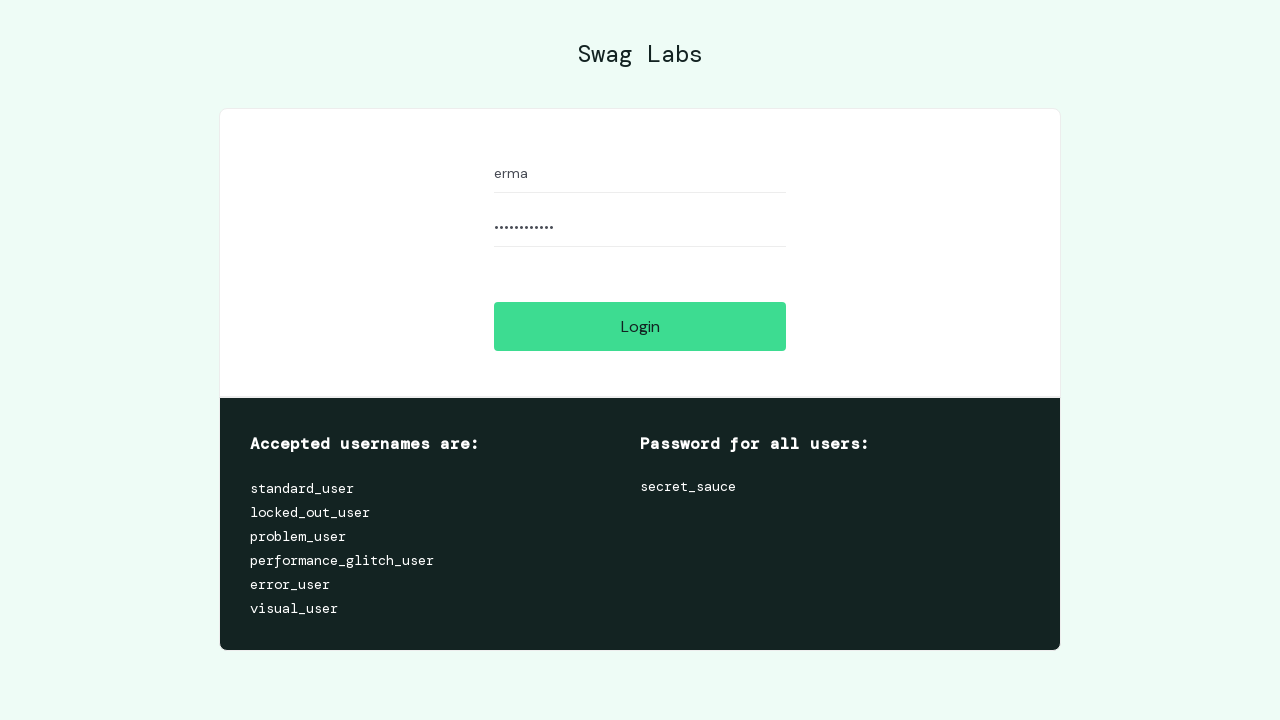

Clicked login button at (640, 326) on input[name='login-button']
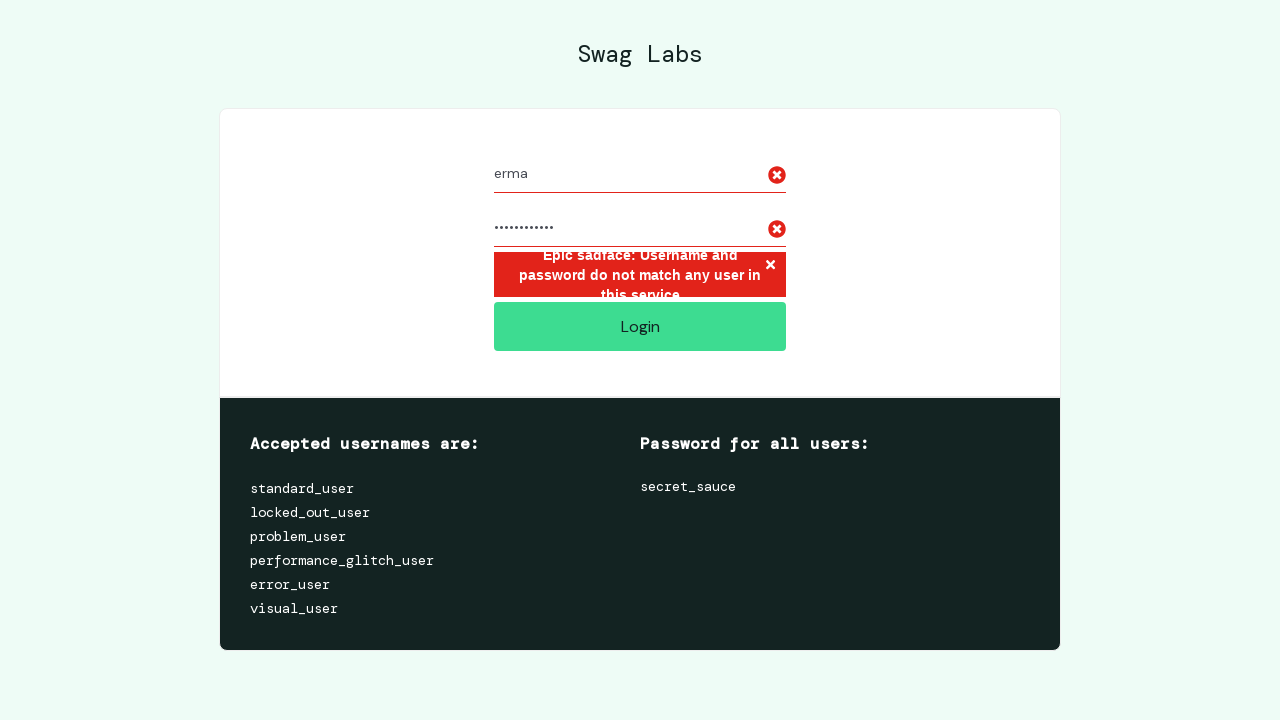

Error message container appeared, confirming login failure with incorrect username
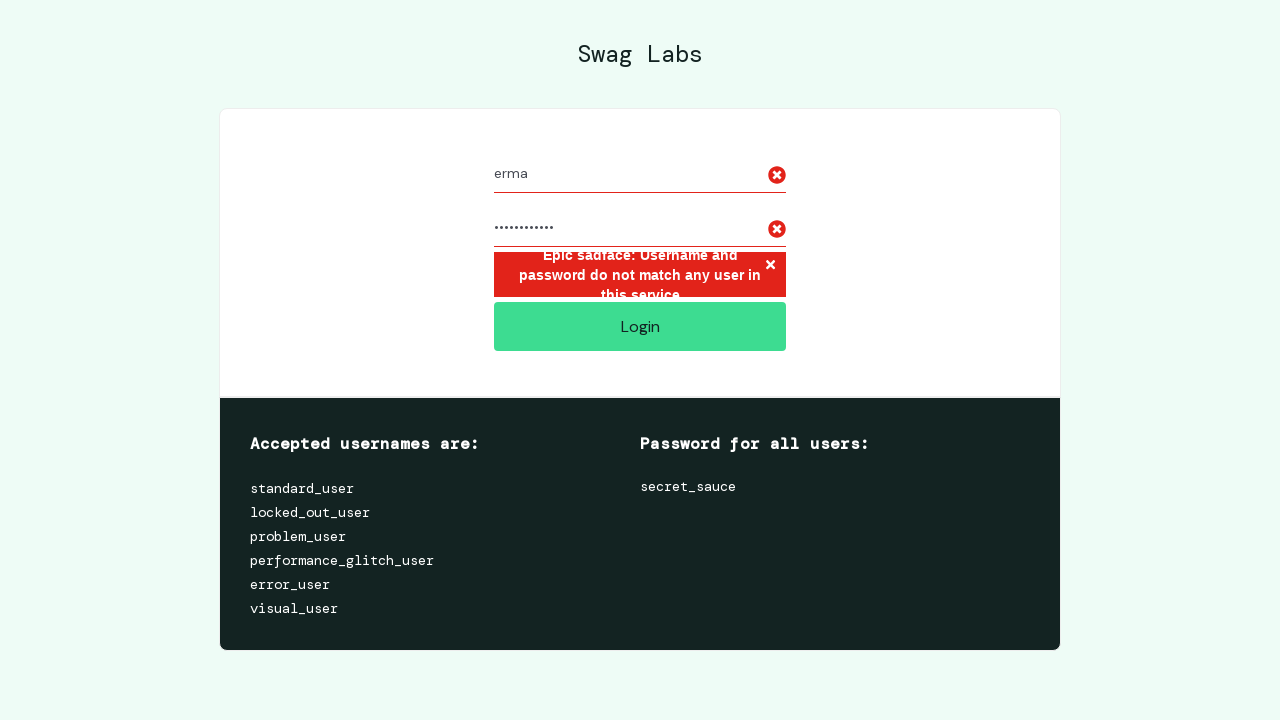

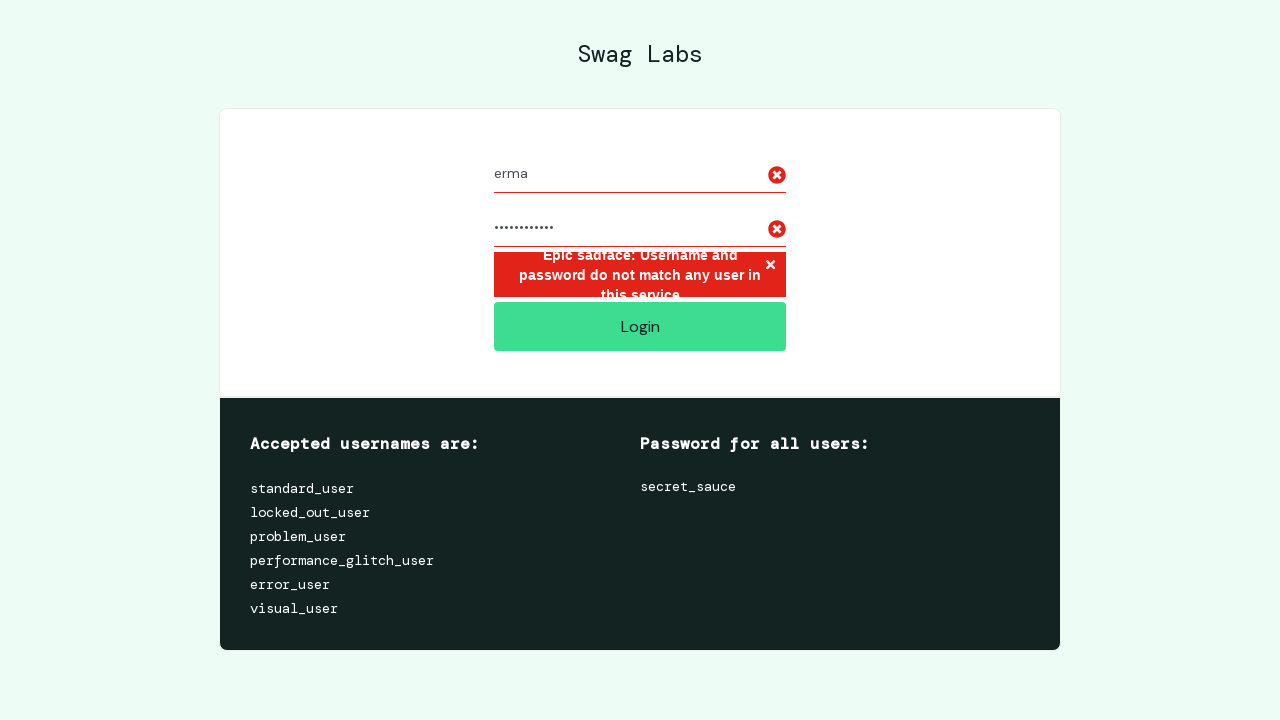